Tests navigation on 99-bottles-of-beer.net by clicking the "Submit new Language" link and verifying the resulting page contains the expected text

Starting URL: https://www.99-bottles-of-beer.net/

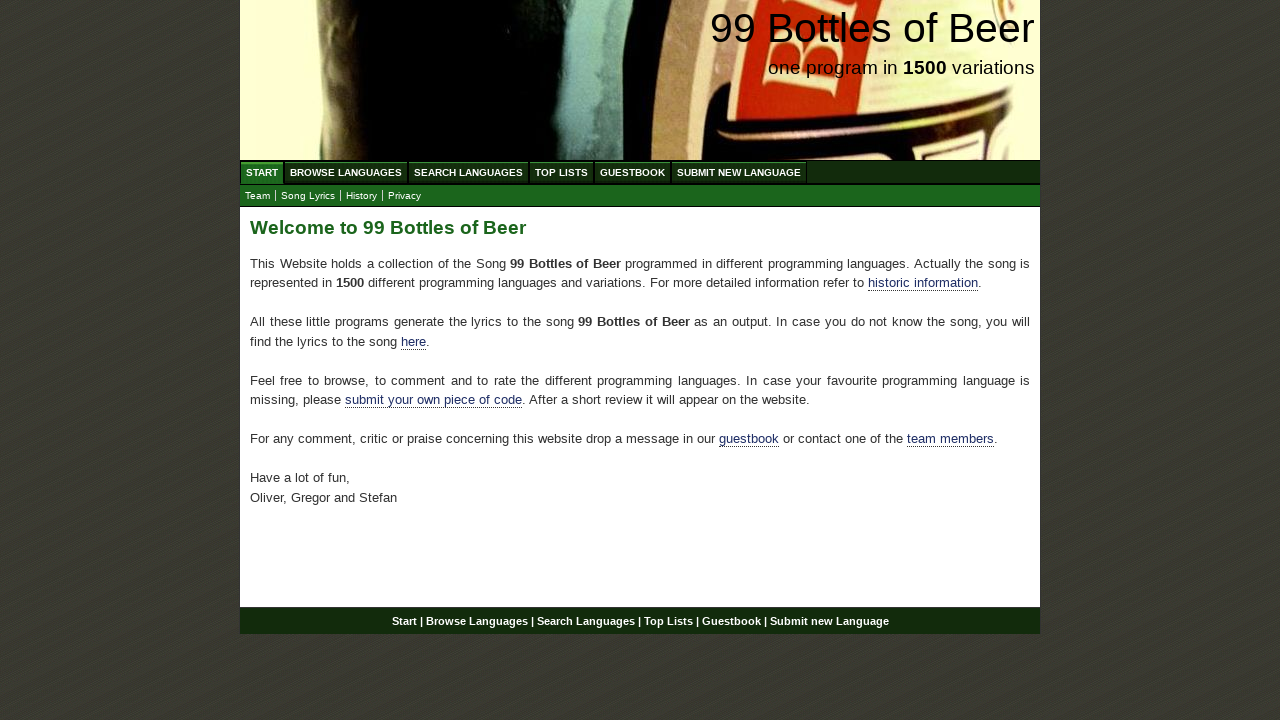

Clicked 'Submit new Language' link at (739, 172) on text=Submit new Language
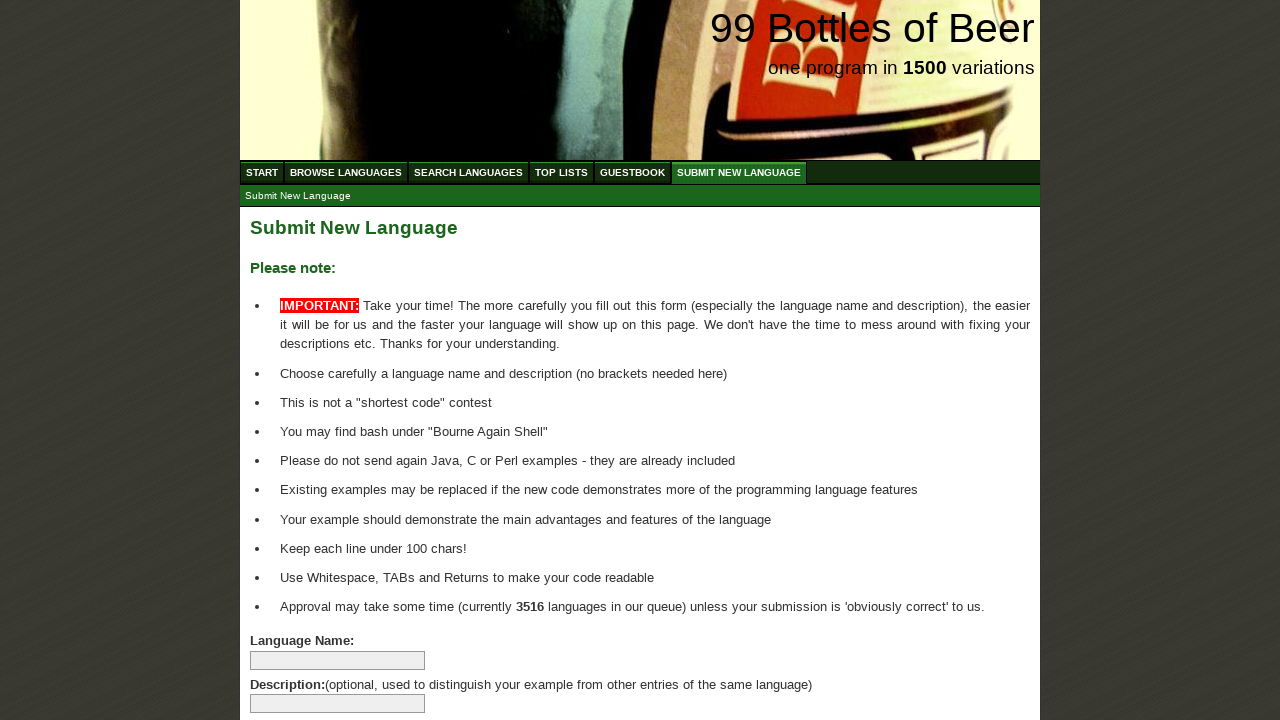

Verified 'Submit New Language' text is visible on the page
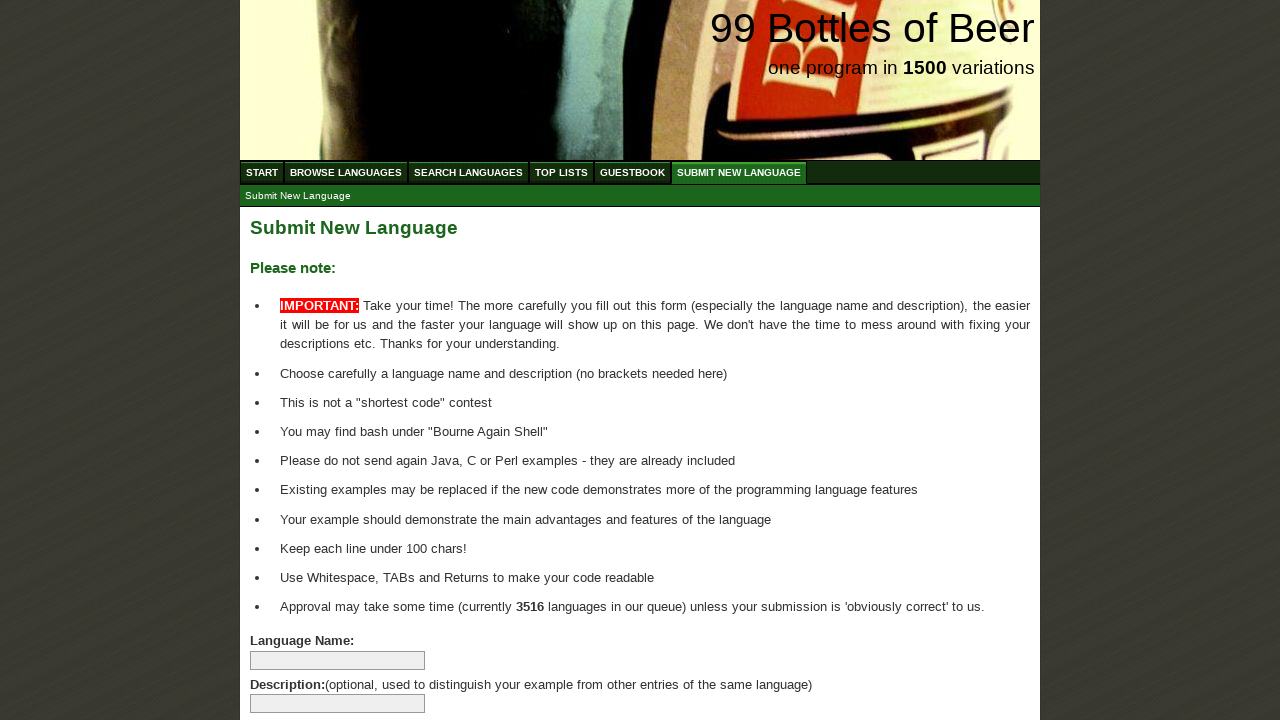

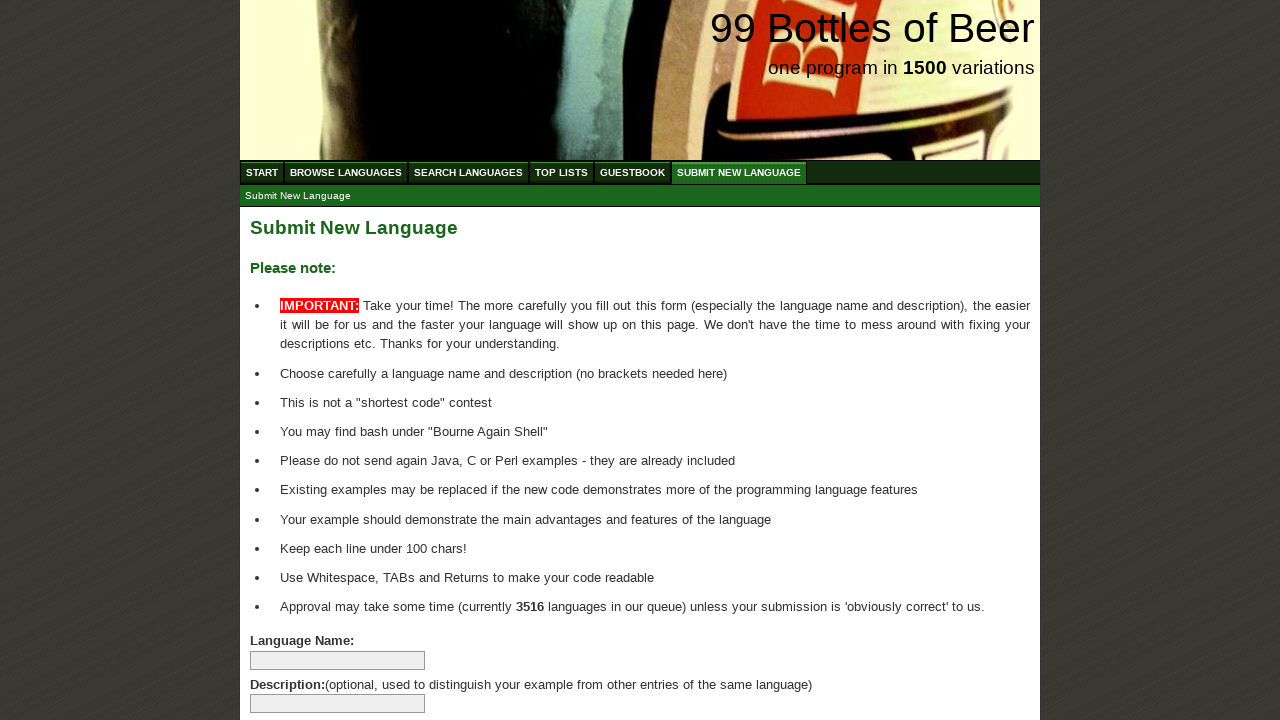